Tests form interactions including checkbox selection, radio button selection, and show/hide functionality for a text input field

Starting URL: https://rahulshettyacademy.com/AutomationPractice/

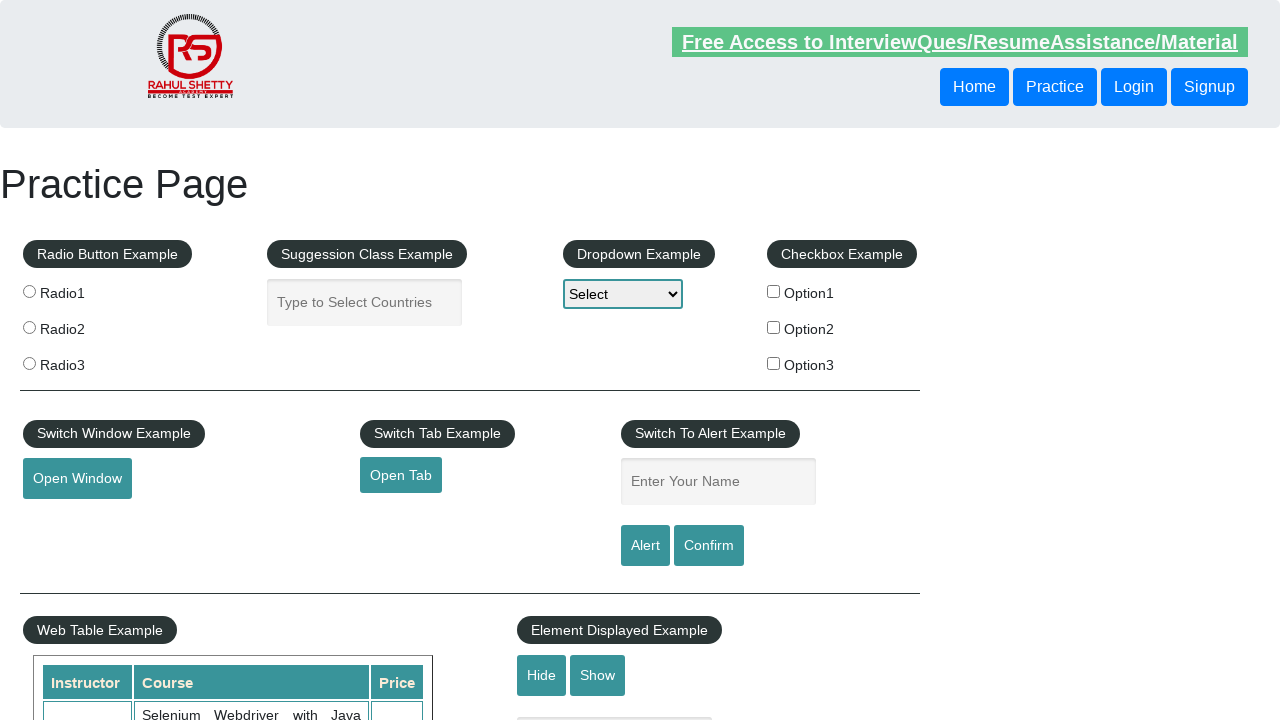

Clicked checkbox with value 'option2' at (774, 327) on input[type="checkbox"] >> nth=1
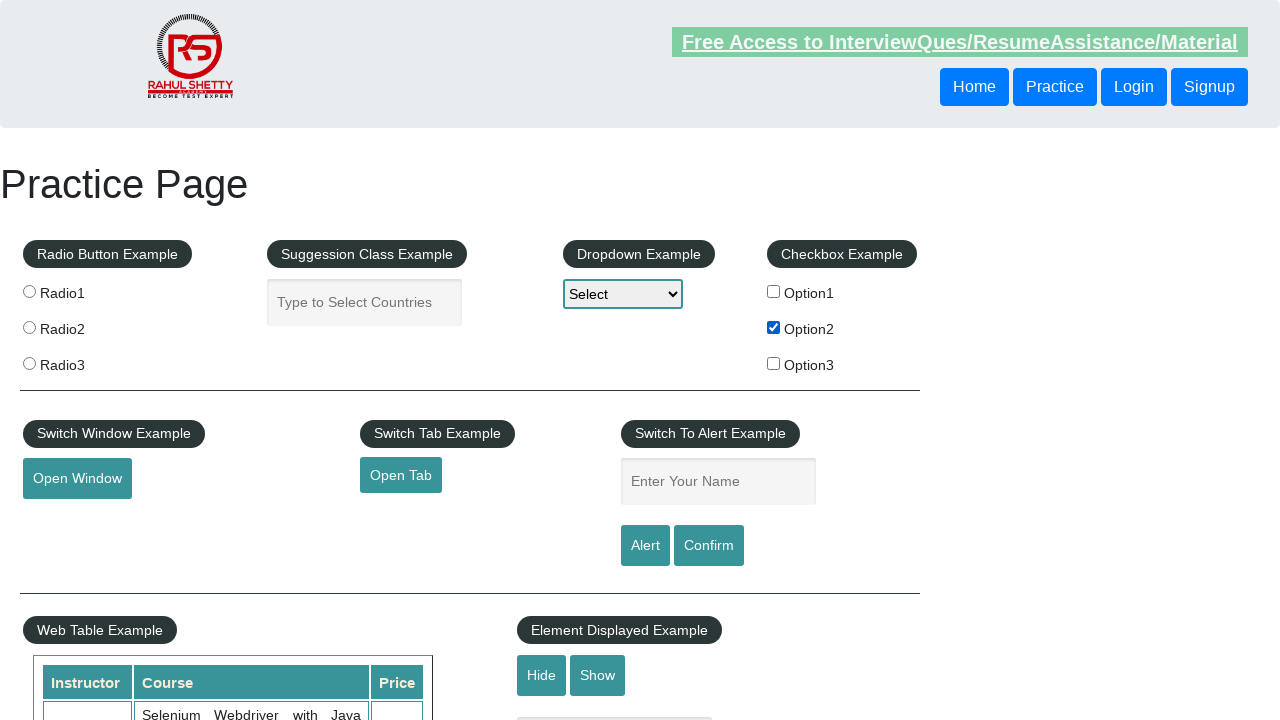

Clicked the first radio button at (29, 291) on input[name="radioButton"] >> nth=0
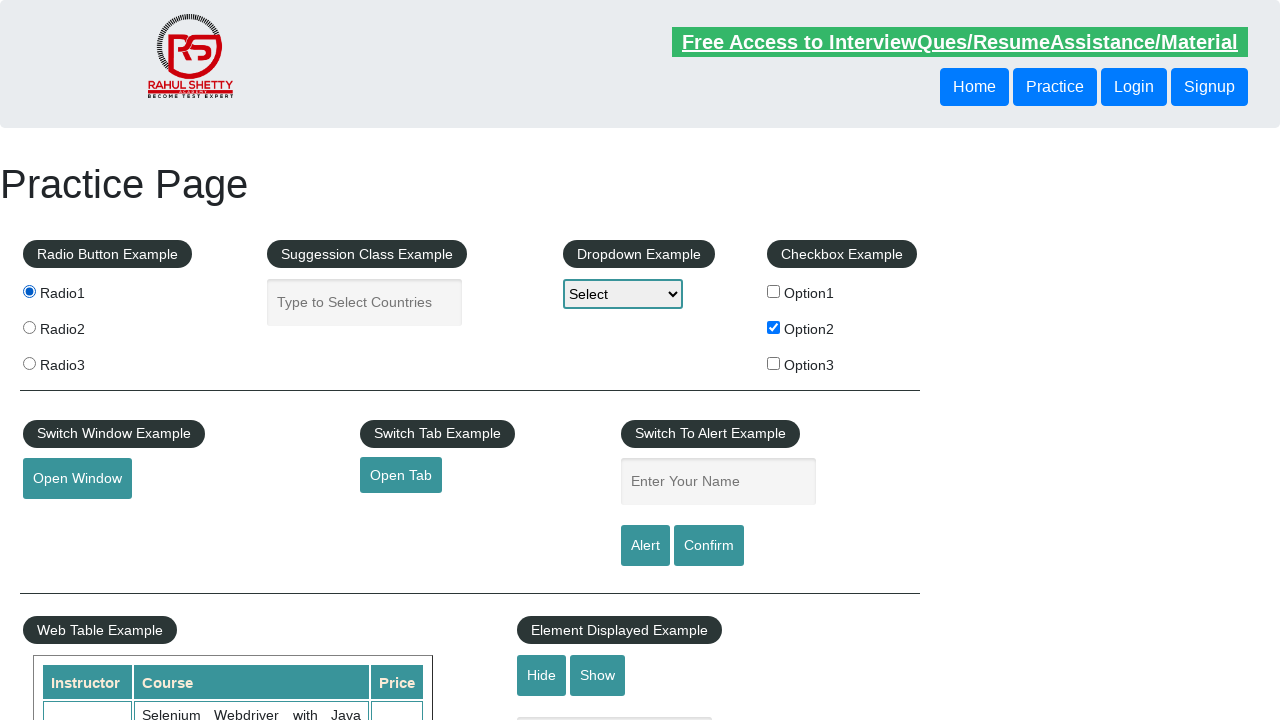

Clicked hide button to hide text input field at (542, 675) on #hide-textbox
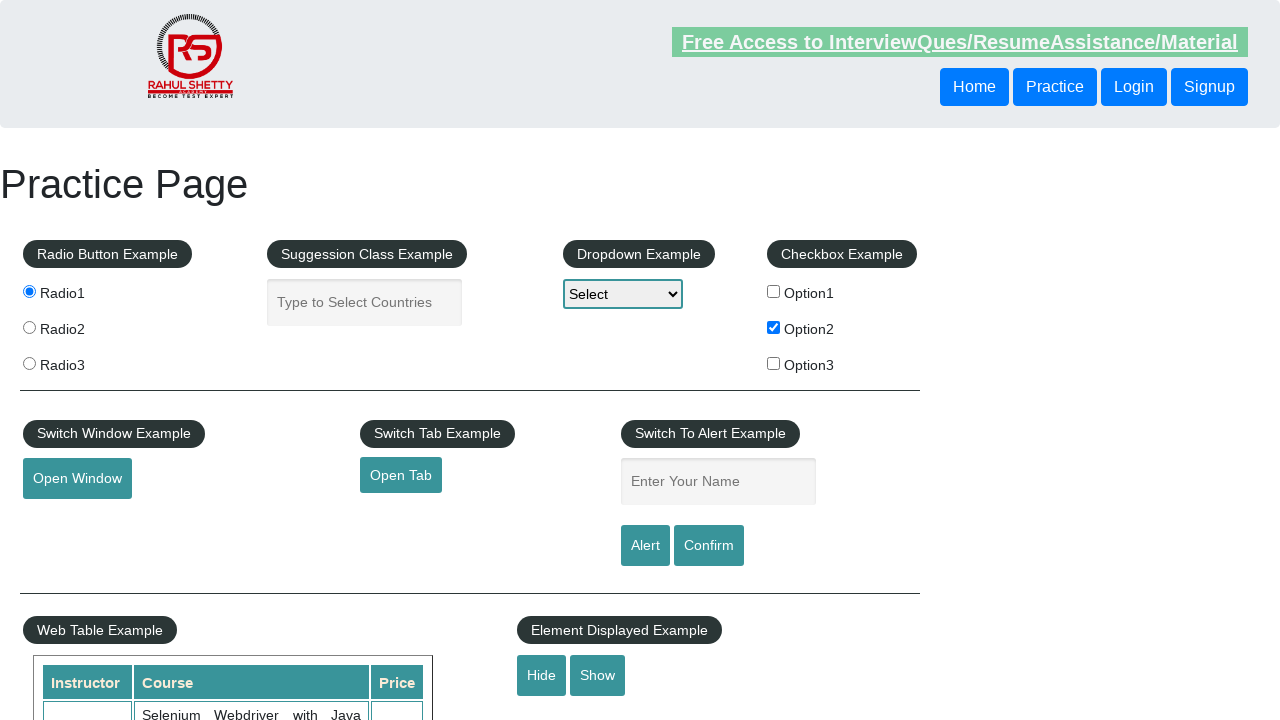

Verified that text input field is now hidden
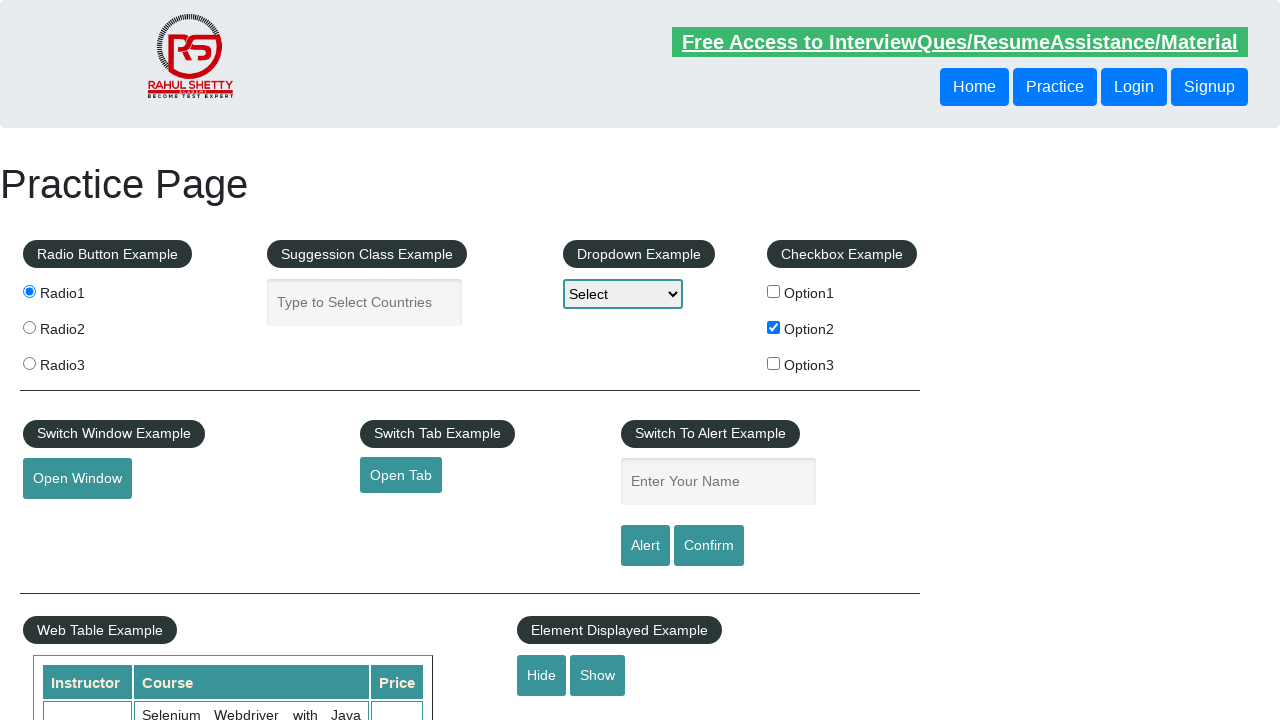

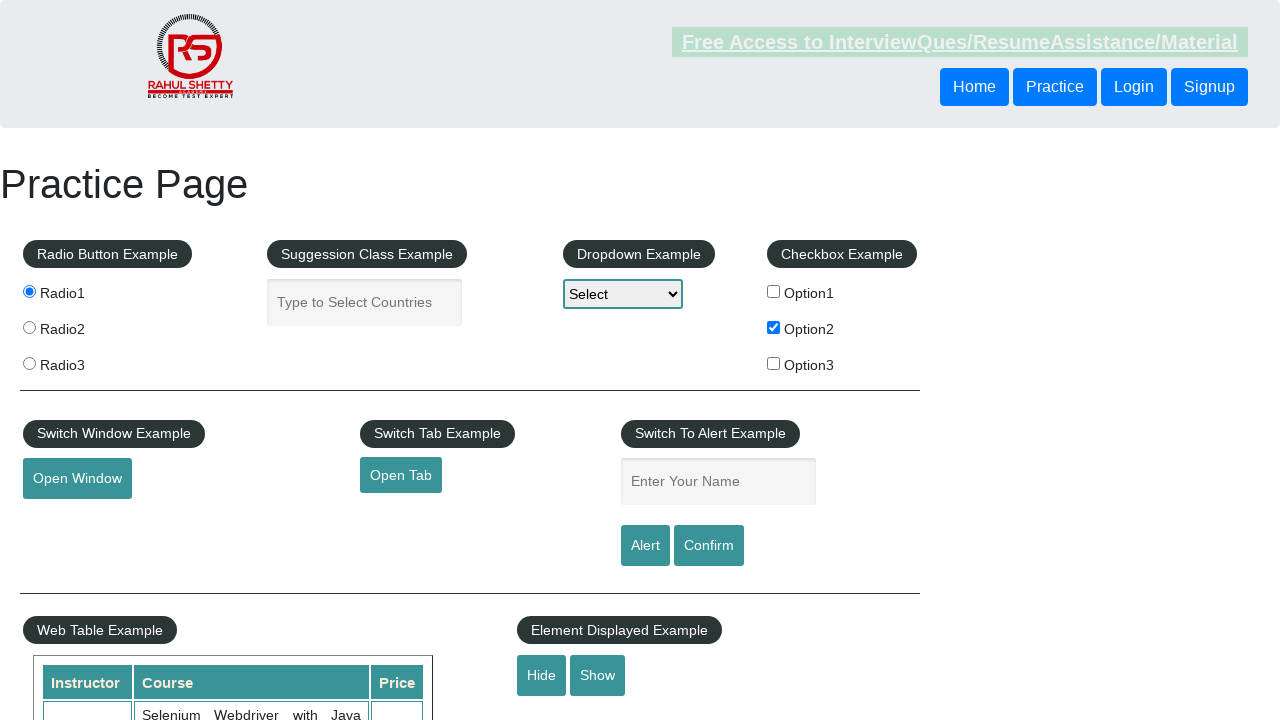